Navigates to login page from navigation bar and verifies the page title and URL

Starting URL: https://cms.demo.katalon.com

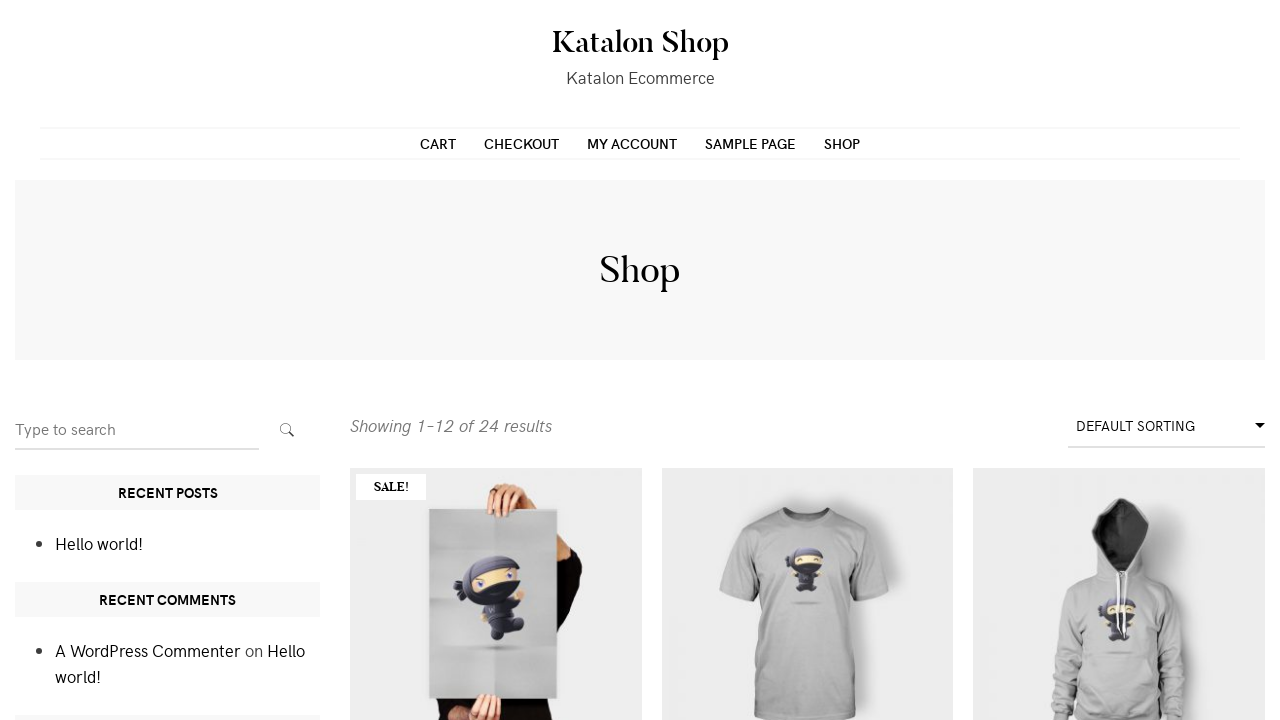

Clicked on My Account link in navigation bar at (632, 143) on xpath=//*[contains(@class, 'page-item-10')]/a
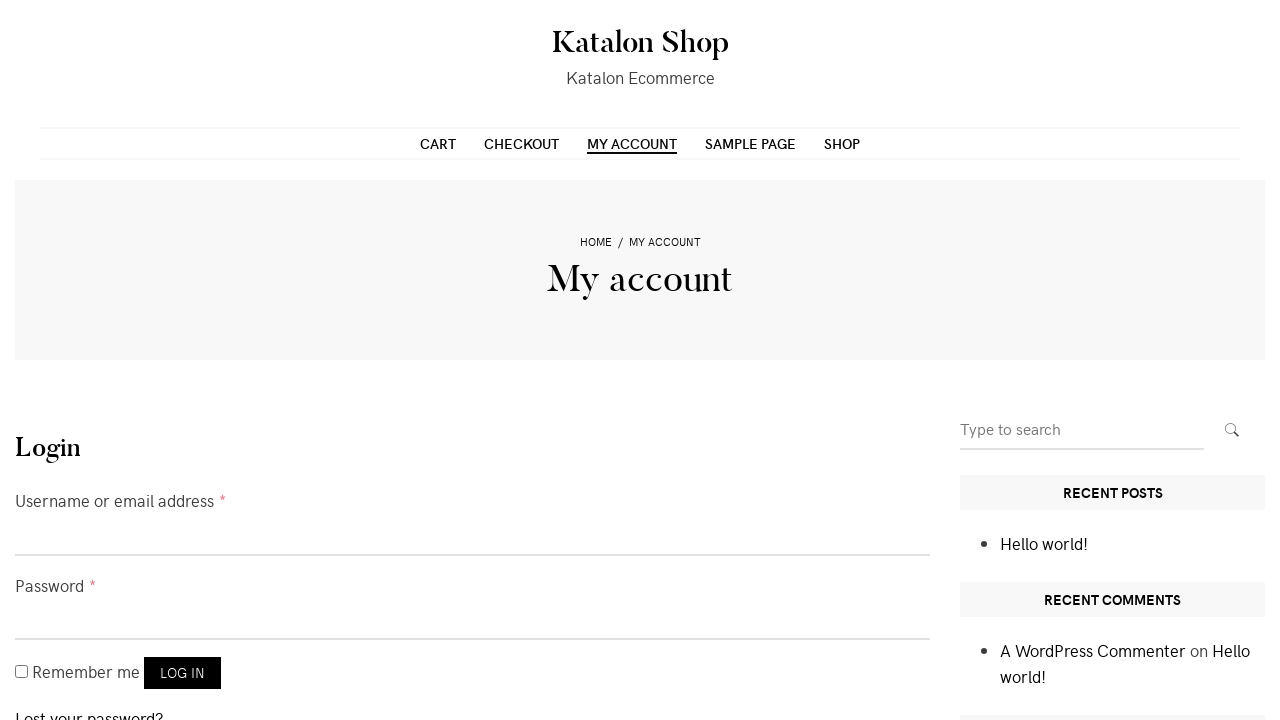

Verified page title is 'My account – Katalon Shop'
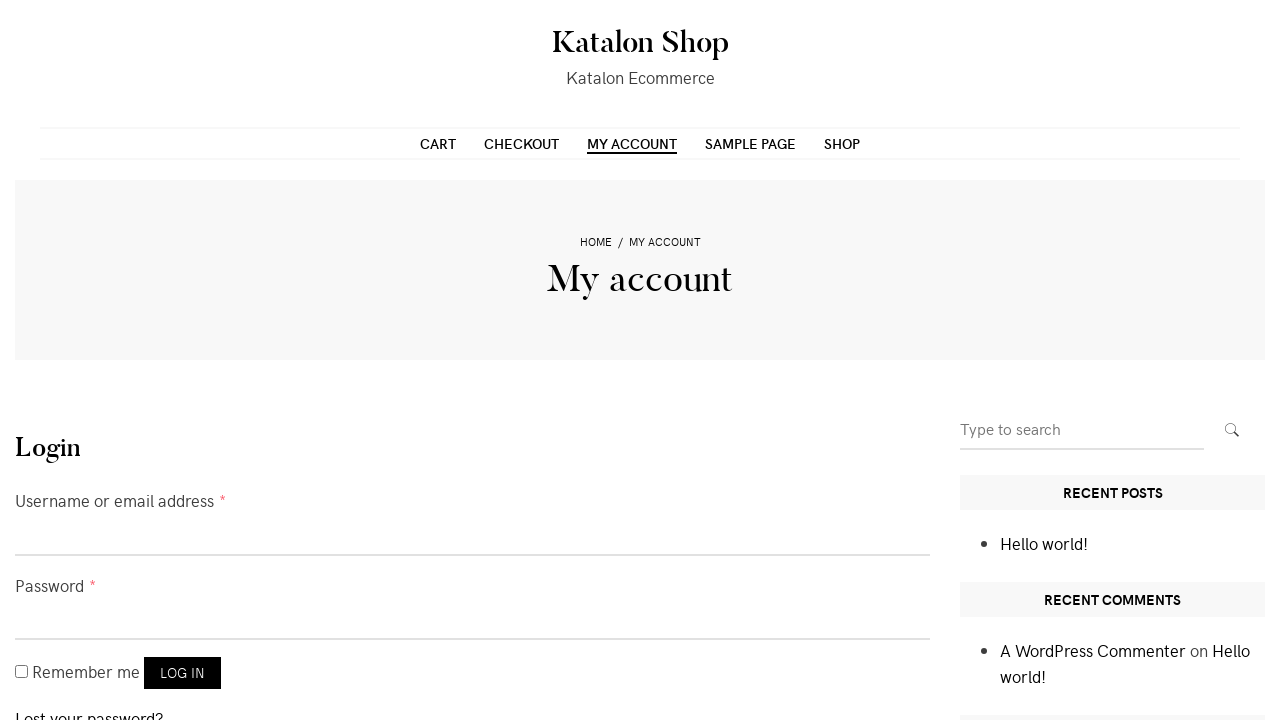

Verified URL contains '/my-account'
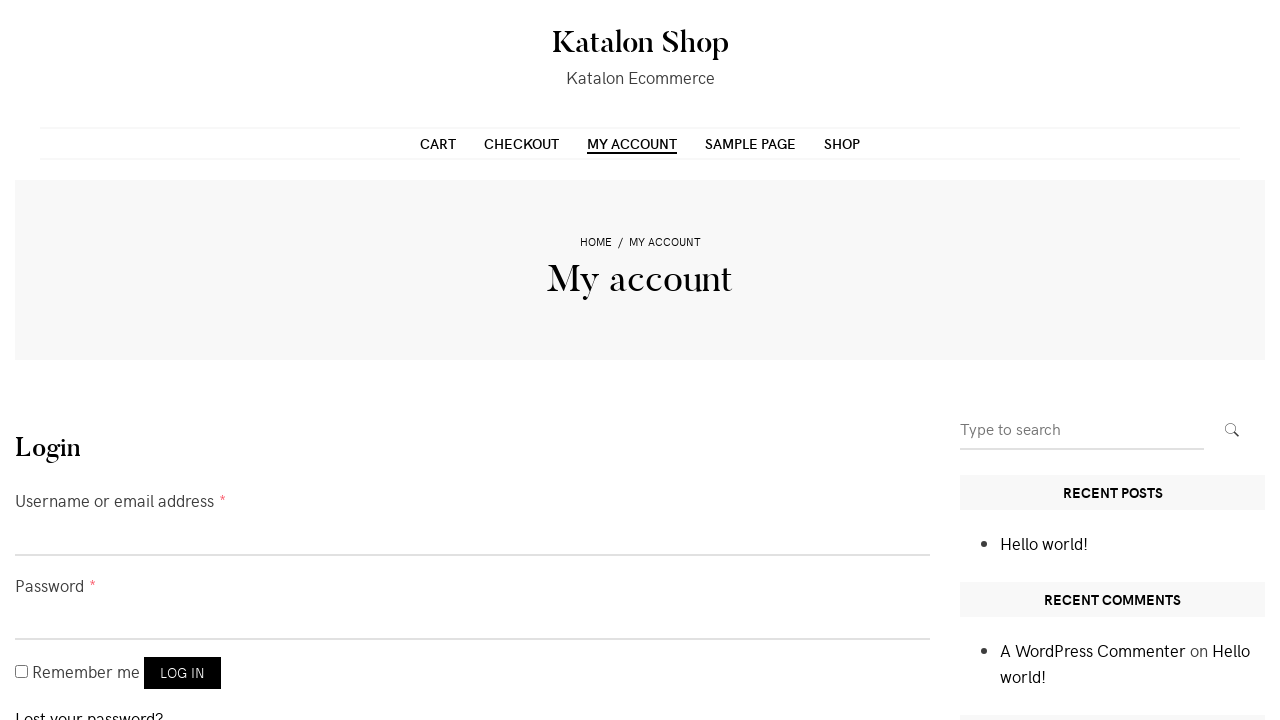

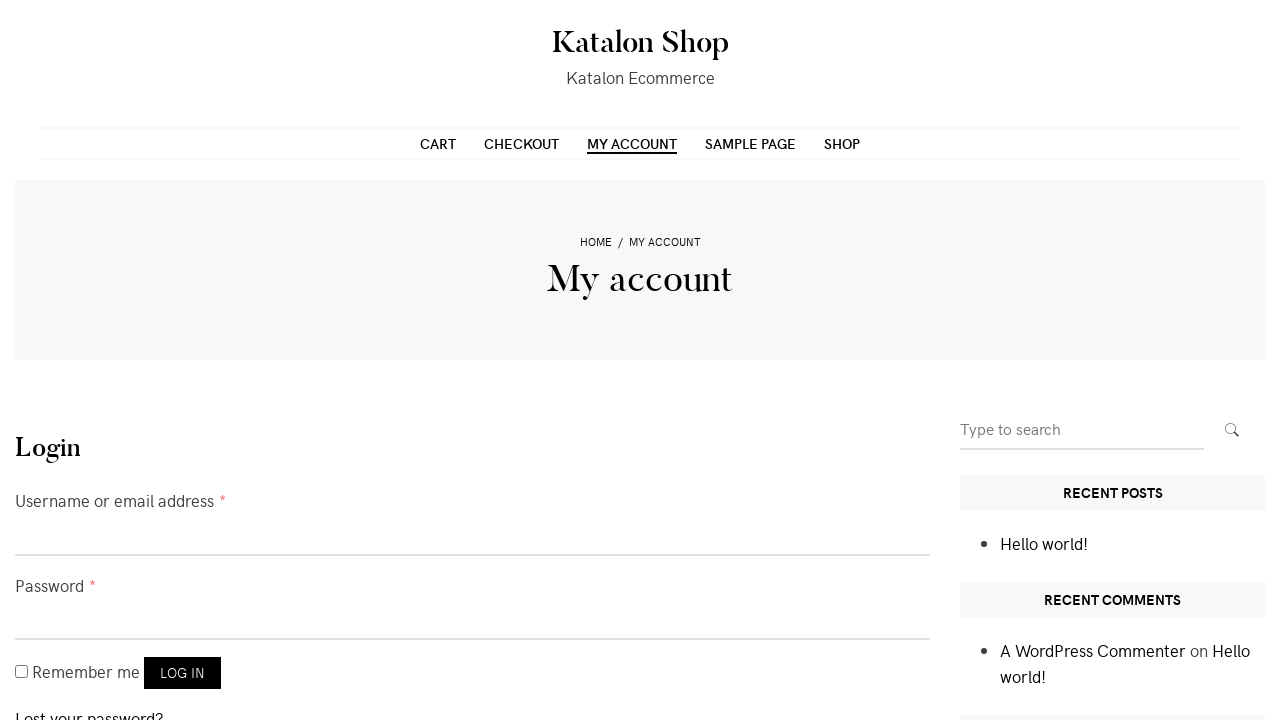